Validates that the OrangeHRM login page has the correct title "OrangeHRM"

Starting URL: https://opensource-demo.orangehrmlive.com/web/index.php/auth/login

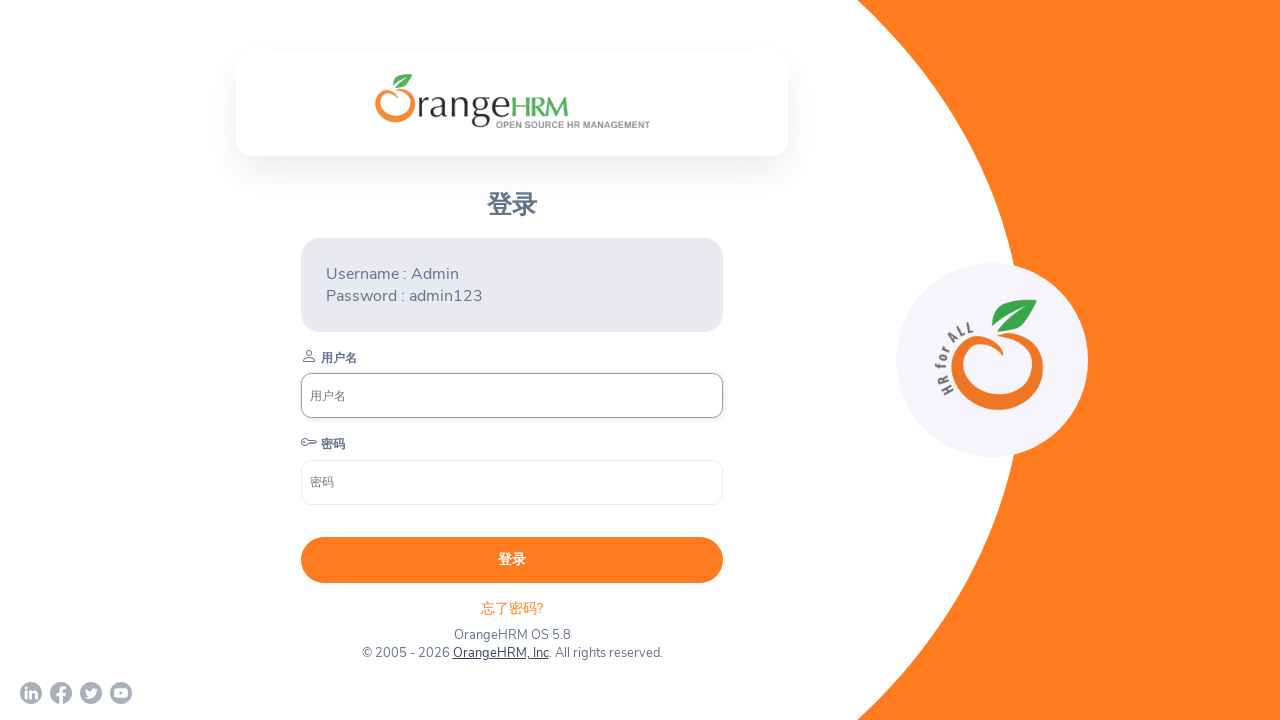

Waited for page to reach domcontentloaded state
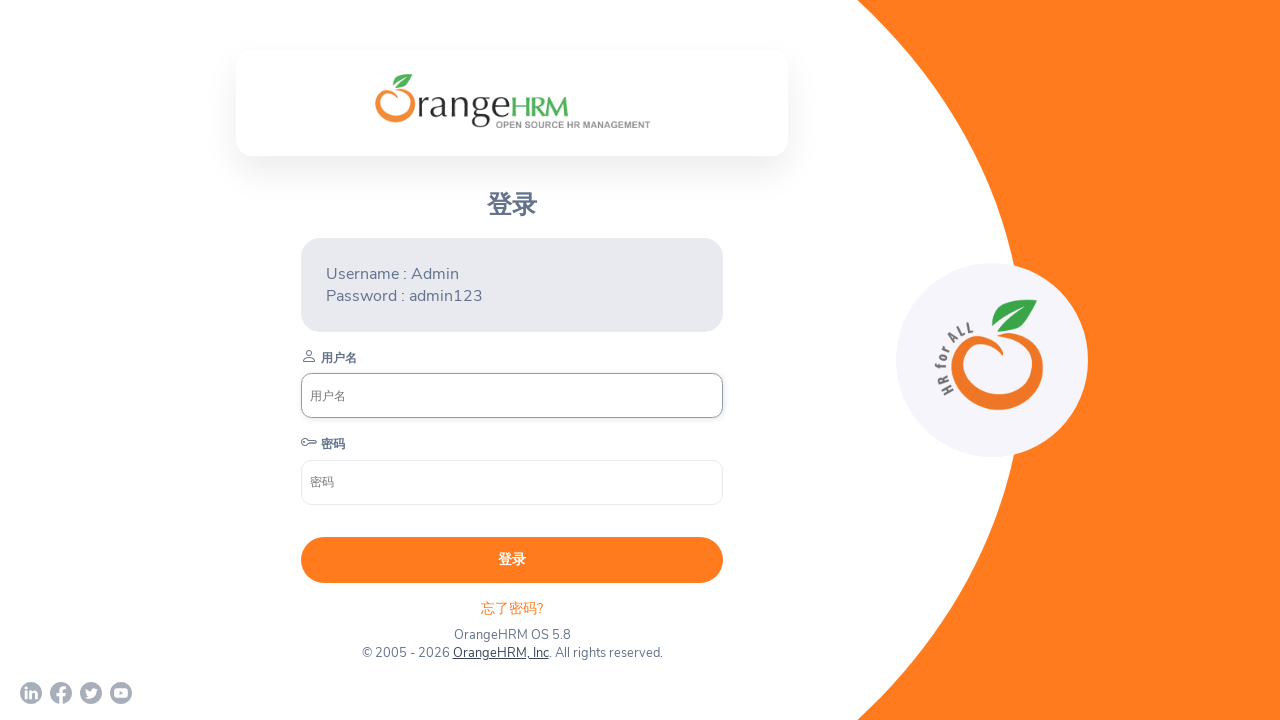

Verified page title is 'OrangeHRM'
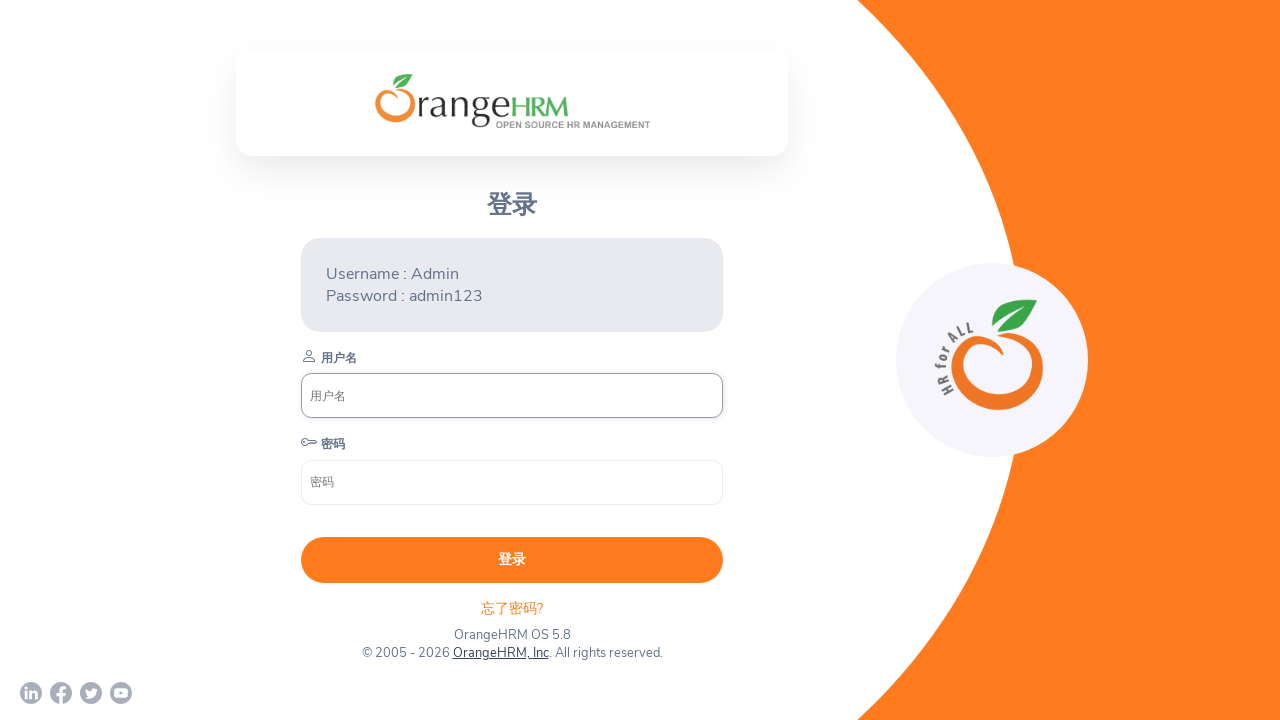

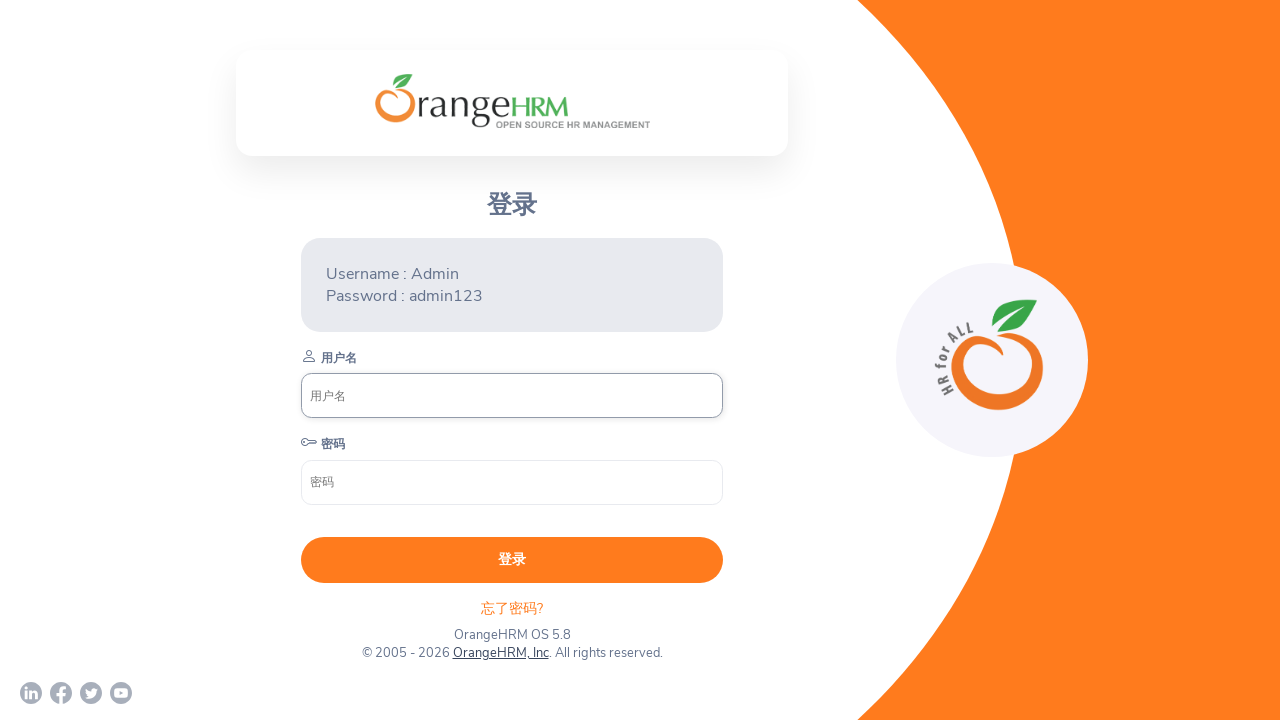